Tests mortgage calculator by entering purchase price and down payment values into the form fields

Starting URL: https://www.mlcalc.com

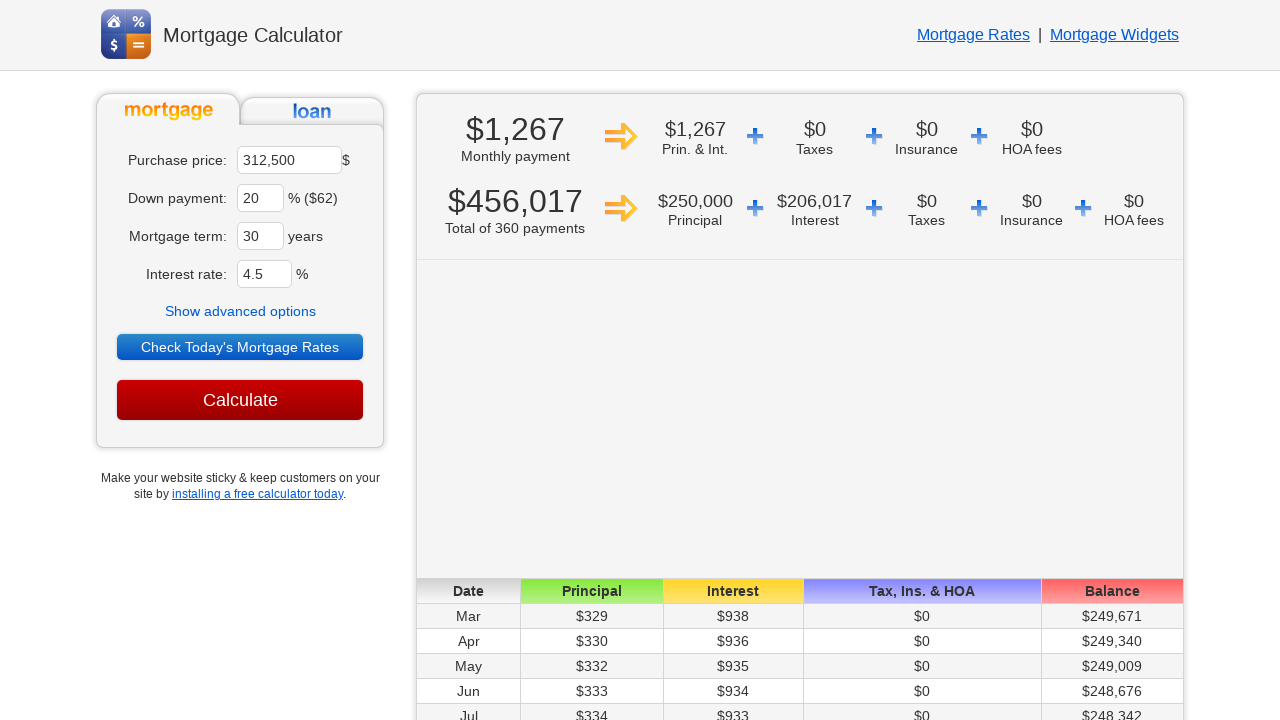

Located purchase price input field
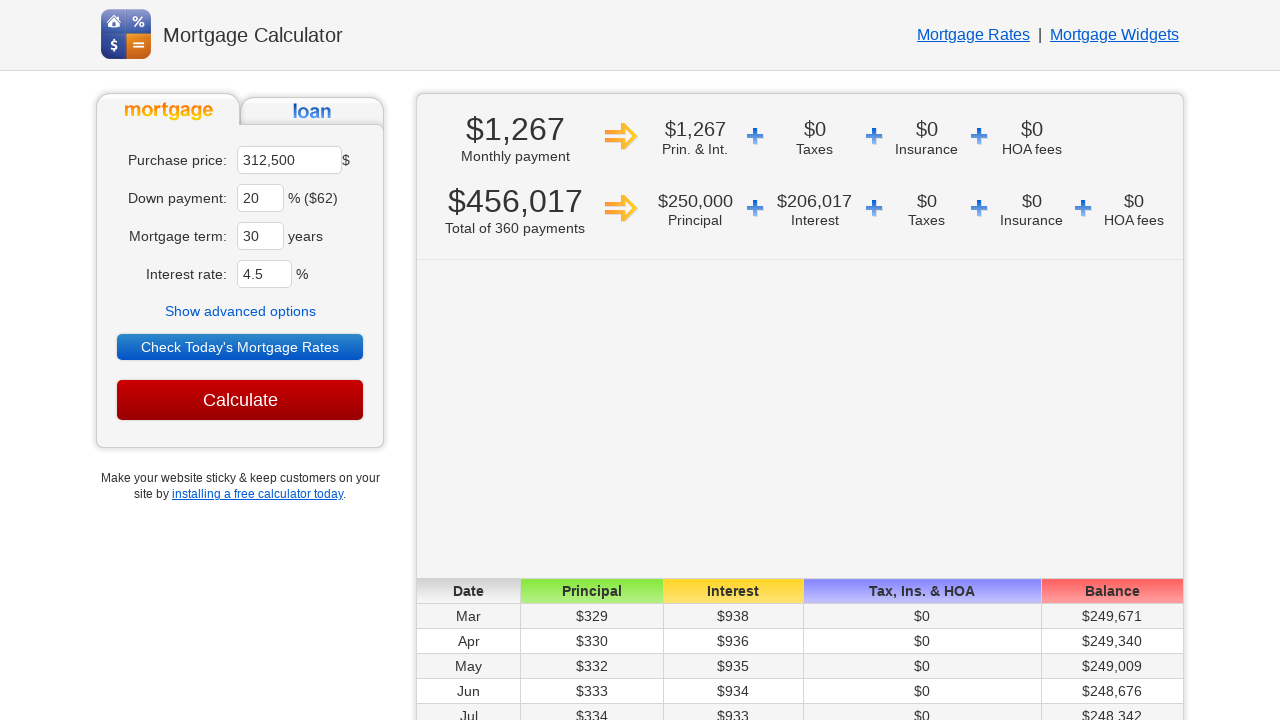

Cleared purchase price field on input[name='ma']
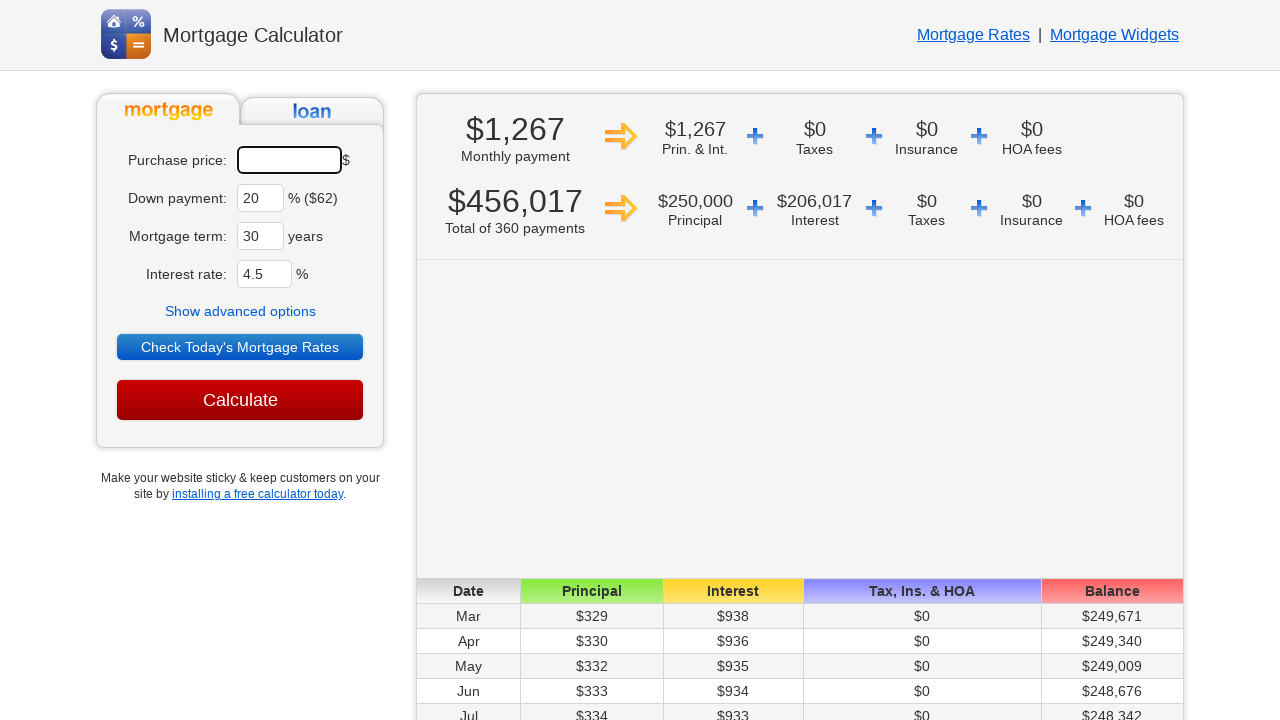

Entered purchase price value of 45000 on input[name='ma']
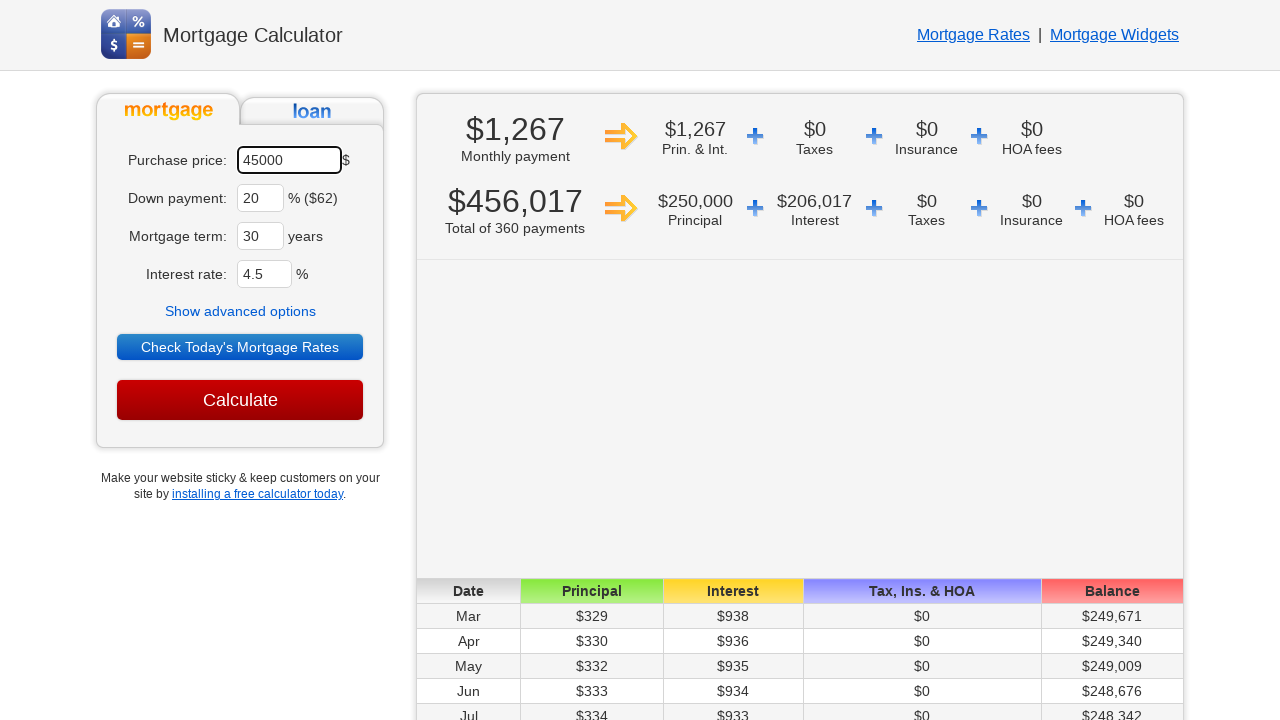

Located down payment input field
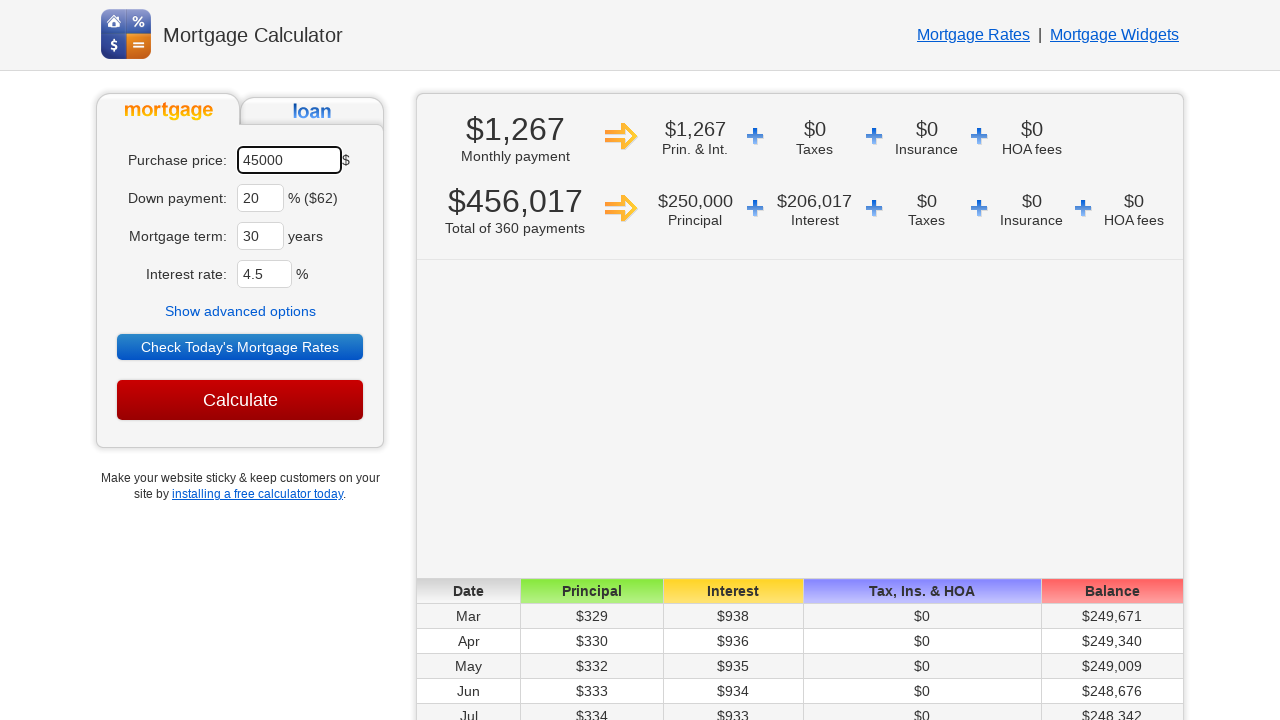

Cleared down payment field on input[name='dp']
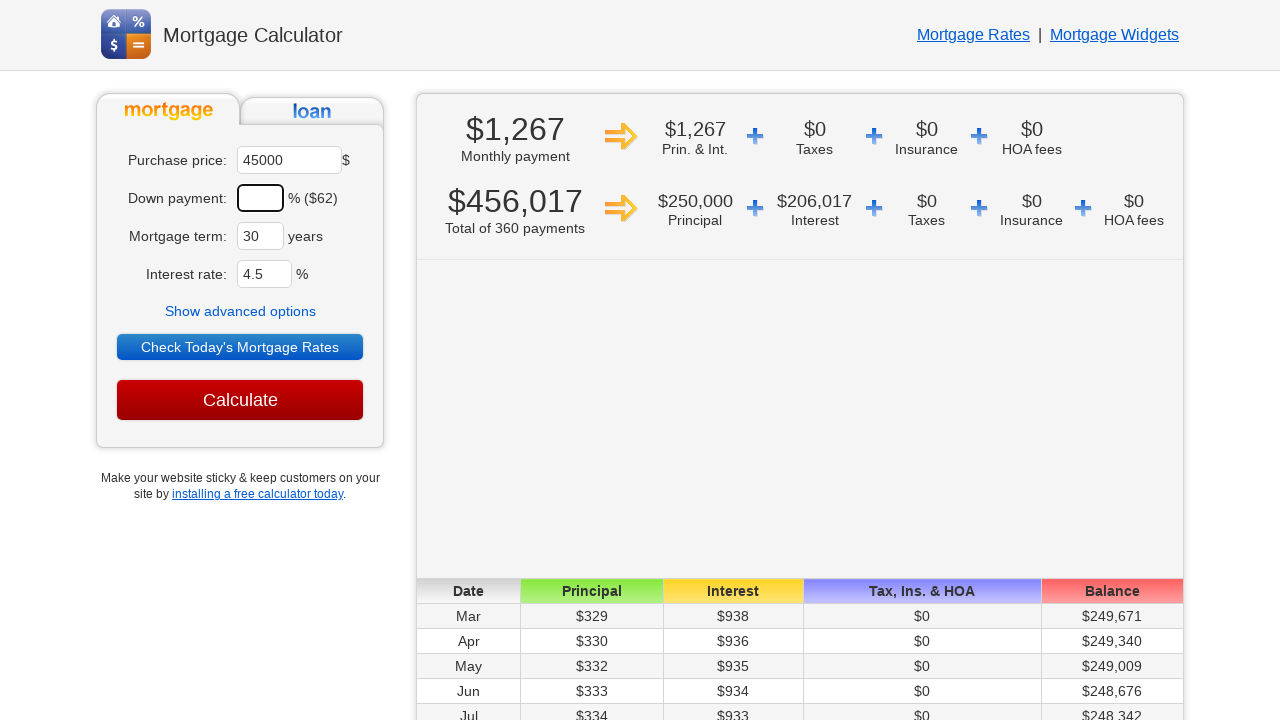

Entered down payment value of 25 on input[name='dp']
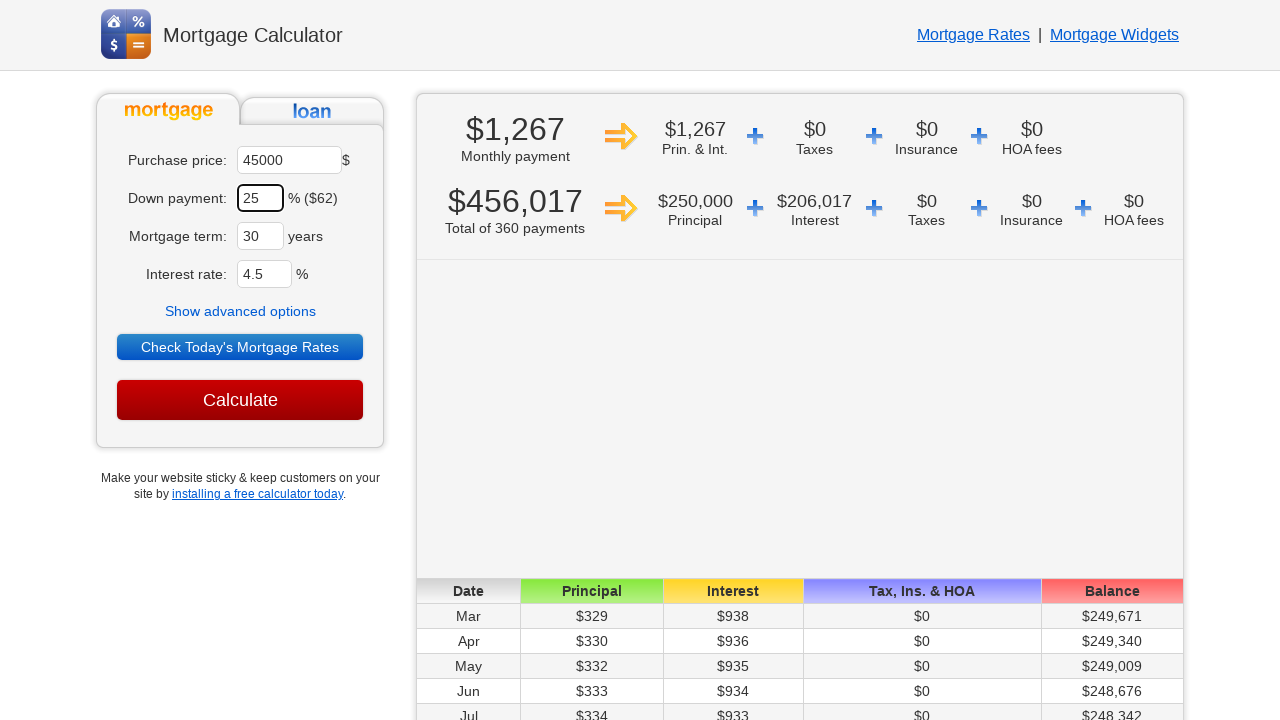

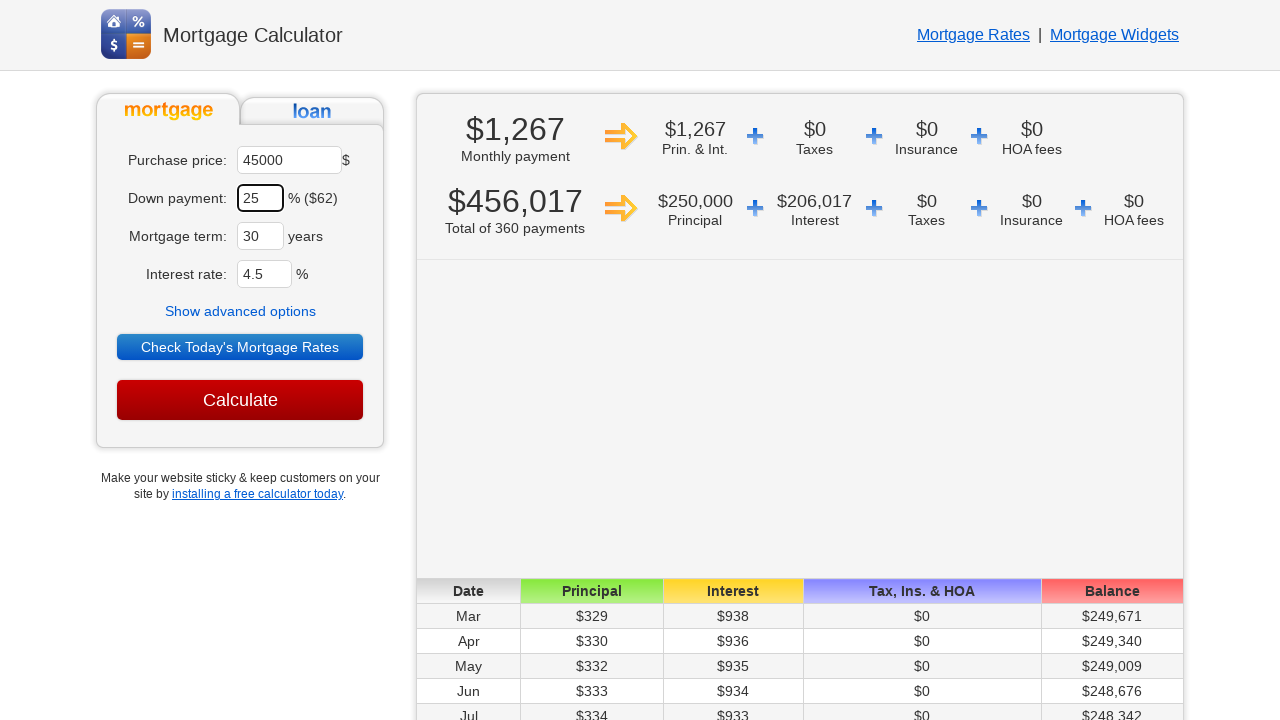